Navigates to a file download test page and clicks on a download link to initiate a file download

Starting URL: https://testcenter.techproeducation.com/index.php?page=file-download

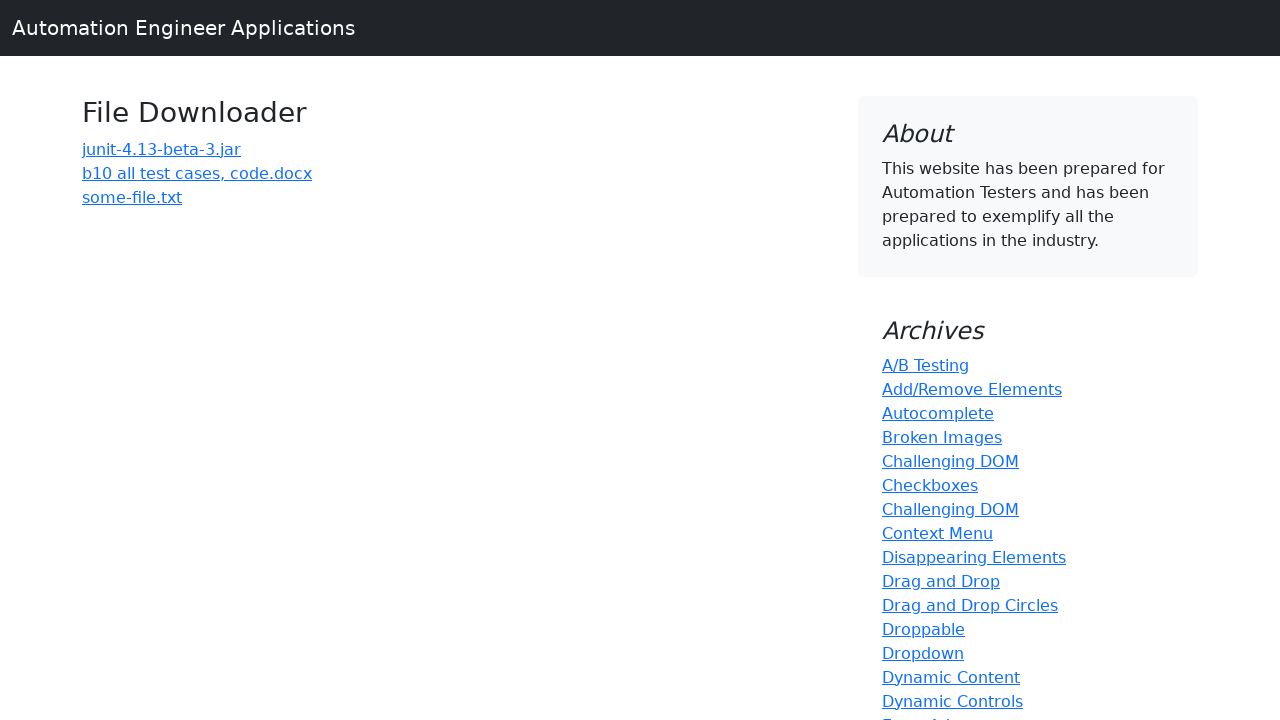

Navigated to file download test page
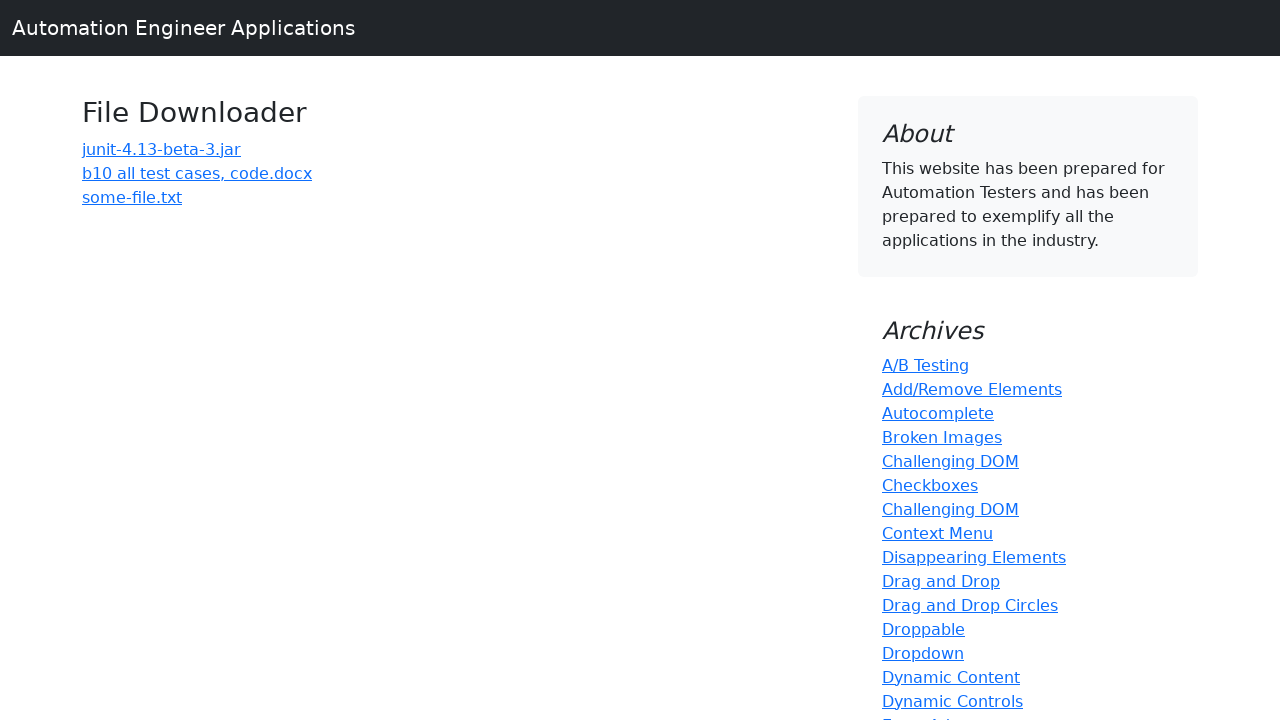

Clicked on download link to initiate file download at (197, 173) on xpath=(//*[text()=.])[6]
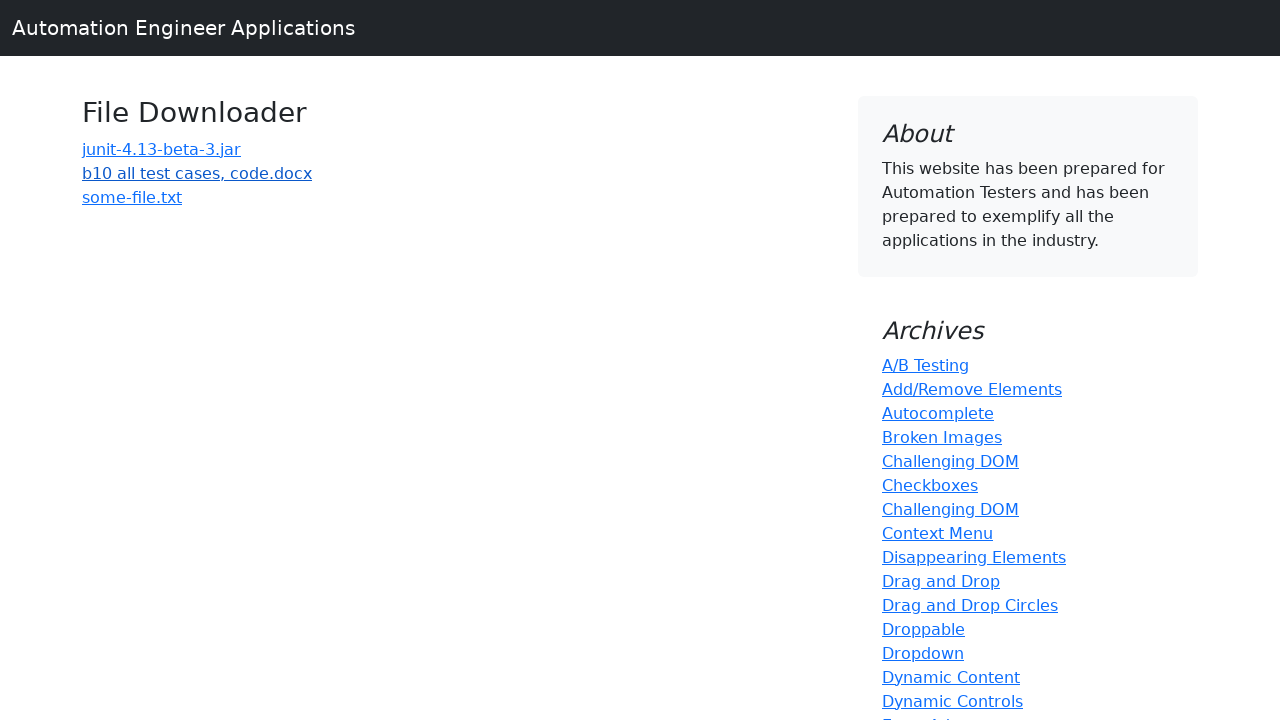

Waited for download to be initiated
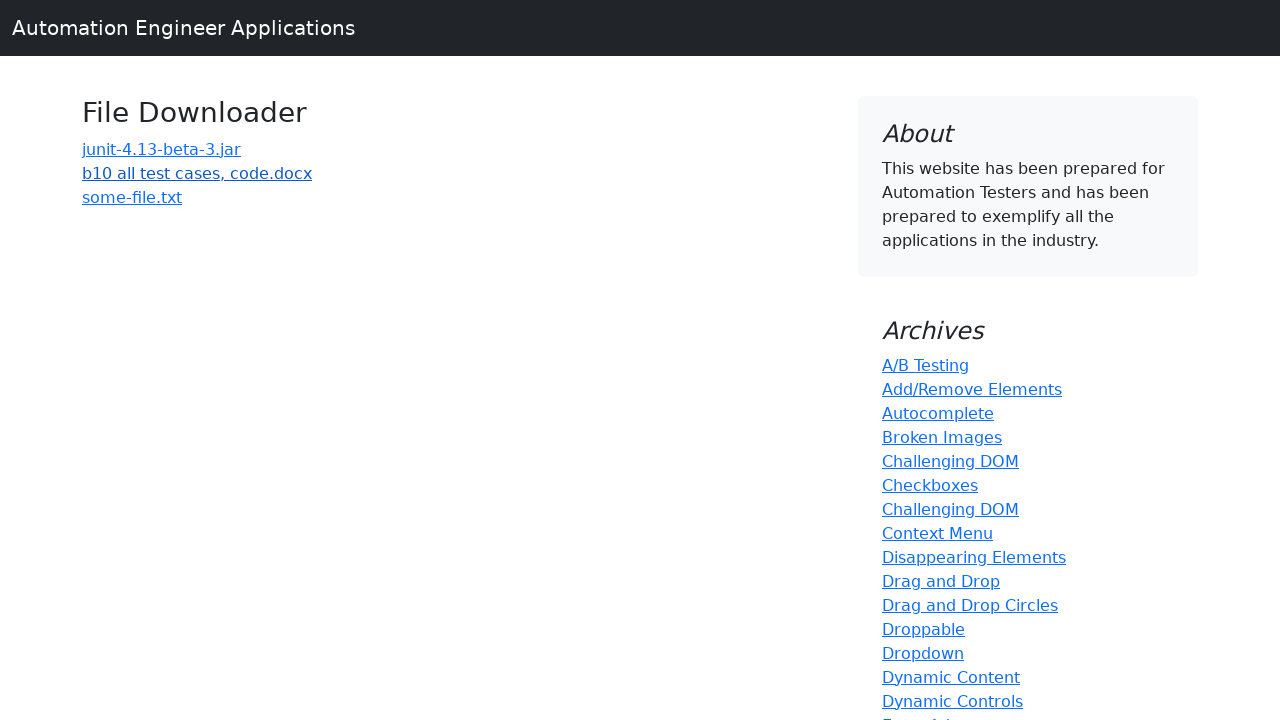

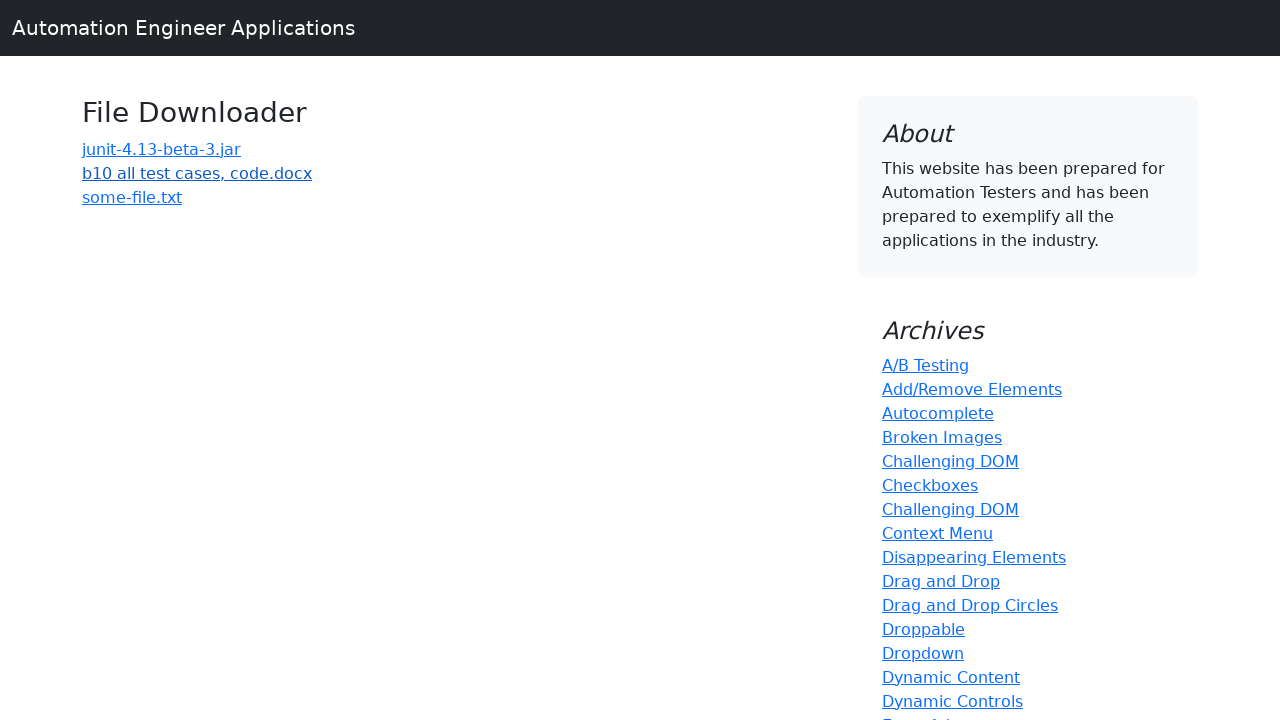